Navigates to the Rahul Shetty Academy Selenium Practice page and verifies the page loads

Starting URL: https://rahulshettyacademy.com/seleniumPractise/#/

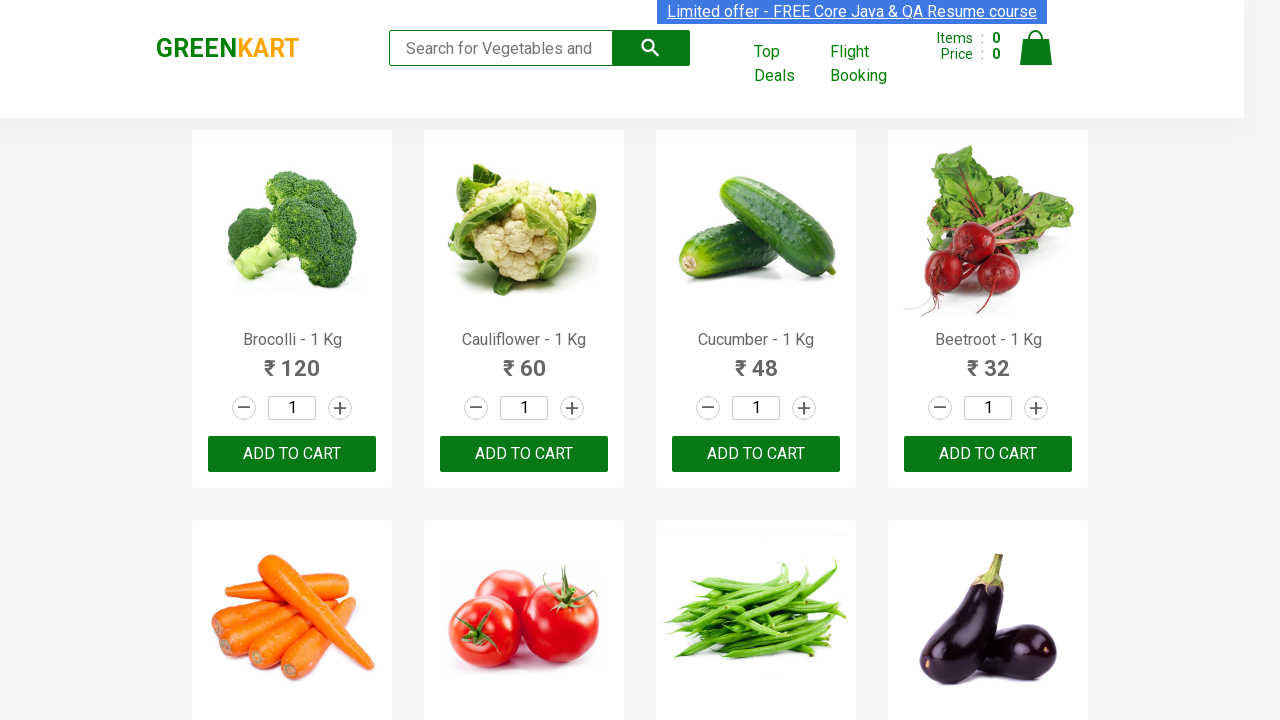

Waited for page DOM to be fully loaded
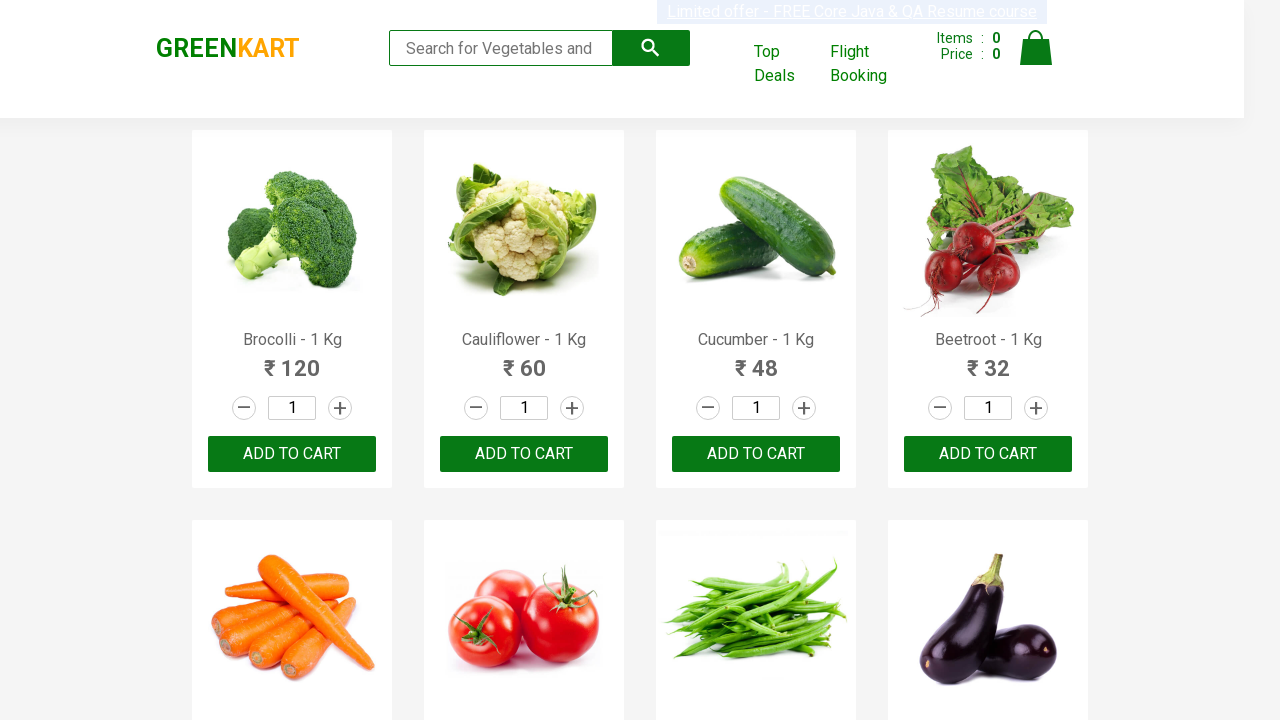

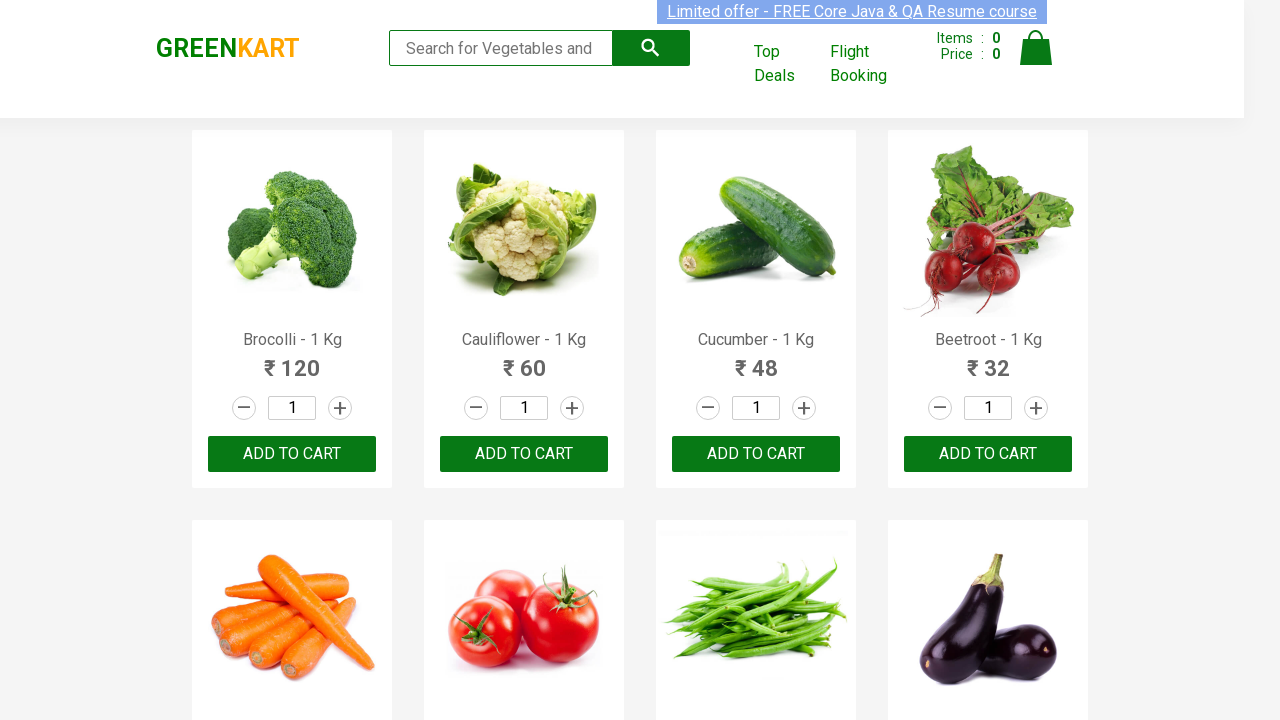